Tests sorting the Due column in ascending order on table2 using semantic class-based selectors for better cross-browser compatibility.

Starting URL: http://the-internet.herokuapp.com/tables

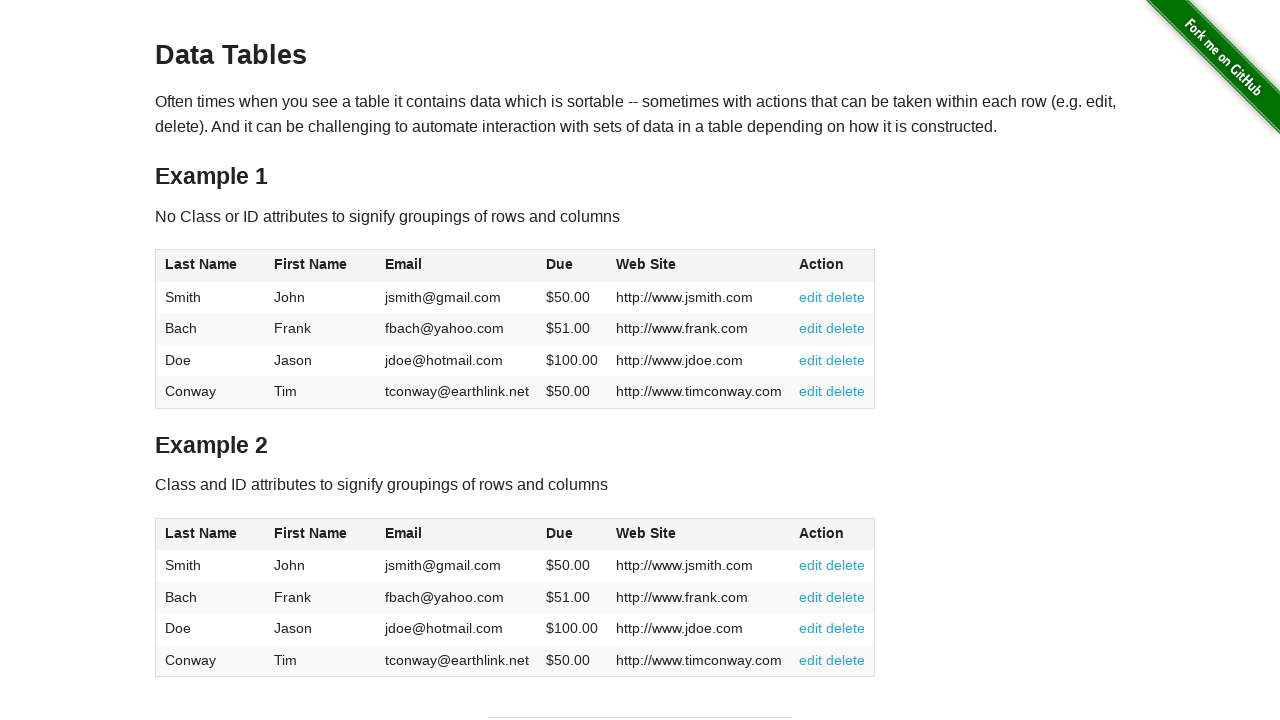

Clicked Due column header in table2 to sort ascending at (560, 533) on #table2 thead .dues
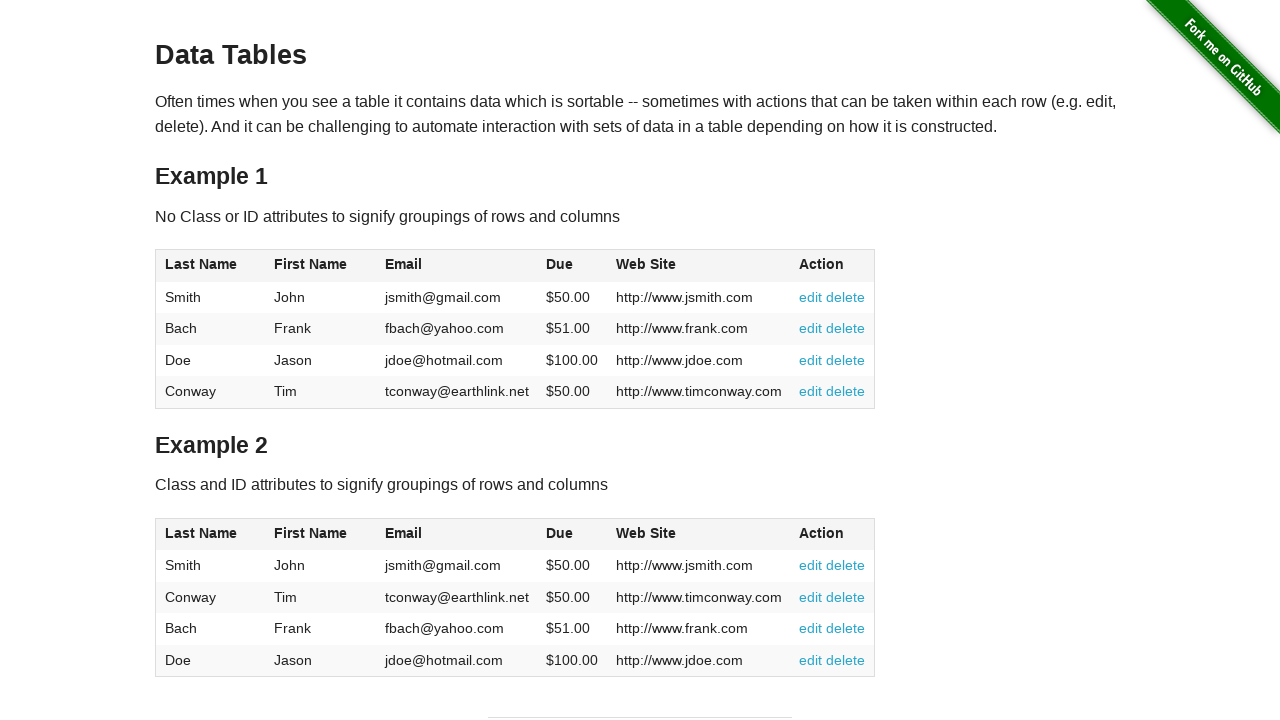

Due column cells in table2 tbody are now visible
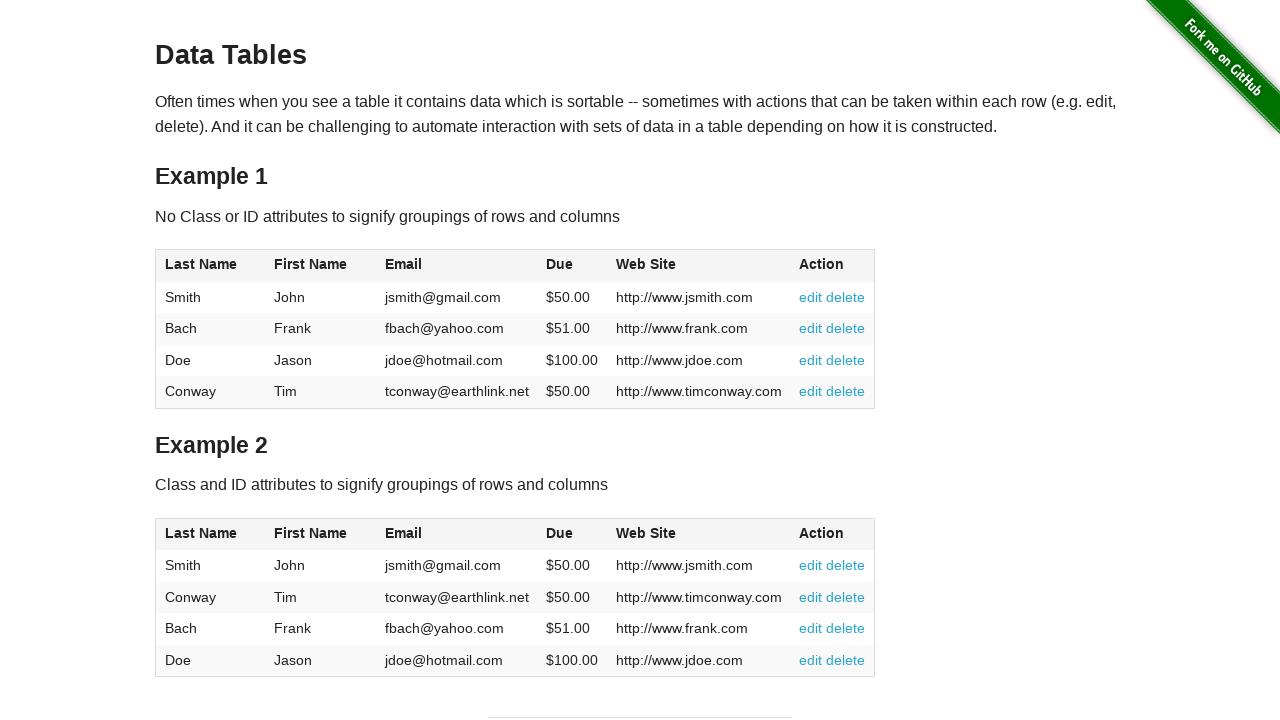

Retrieved all Due column values from table2
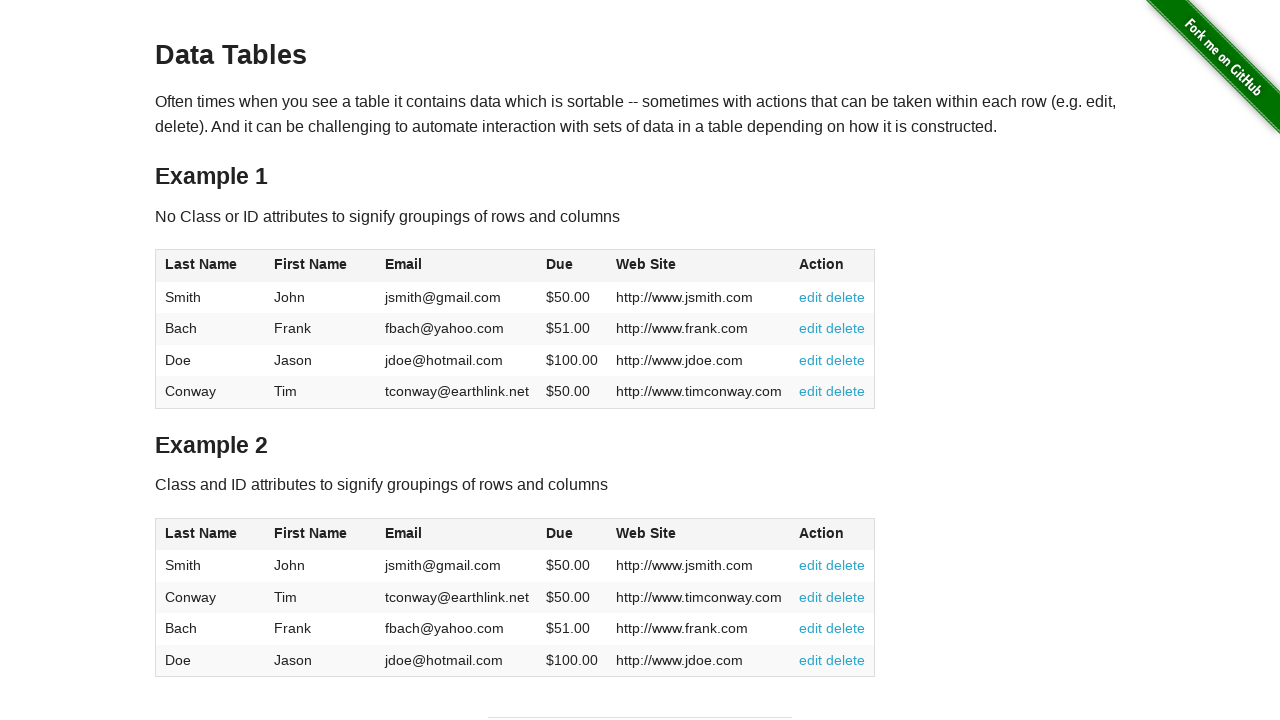

Verified Due column is sorted in ascending order
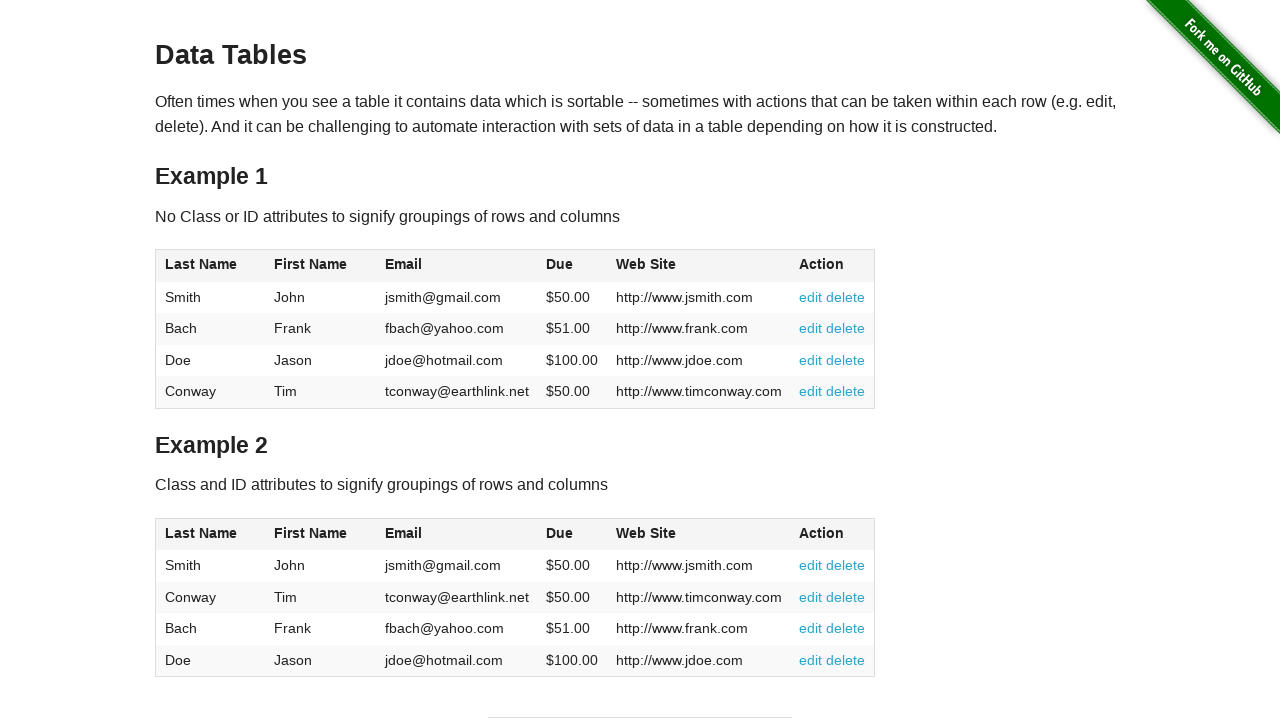

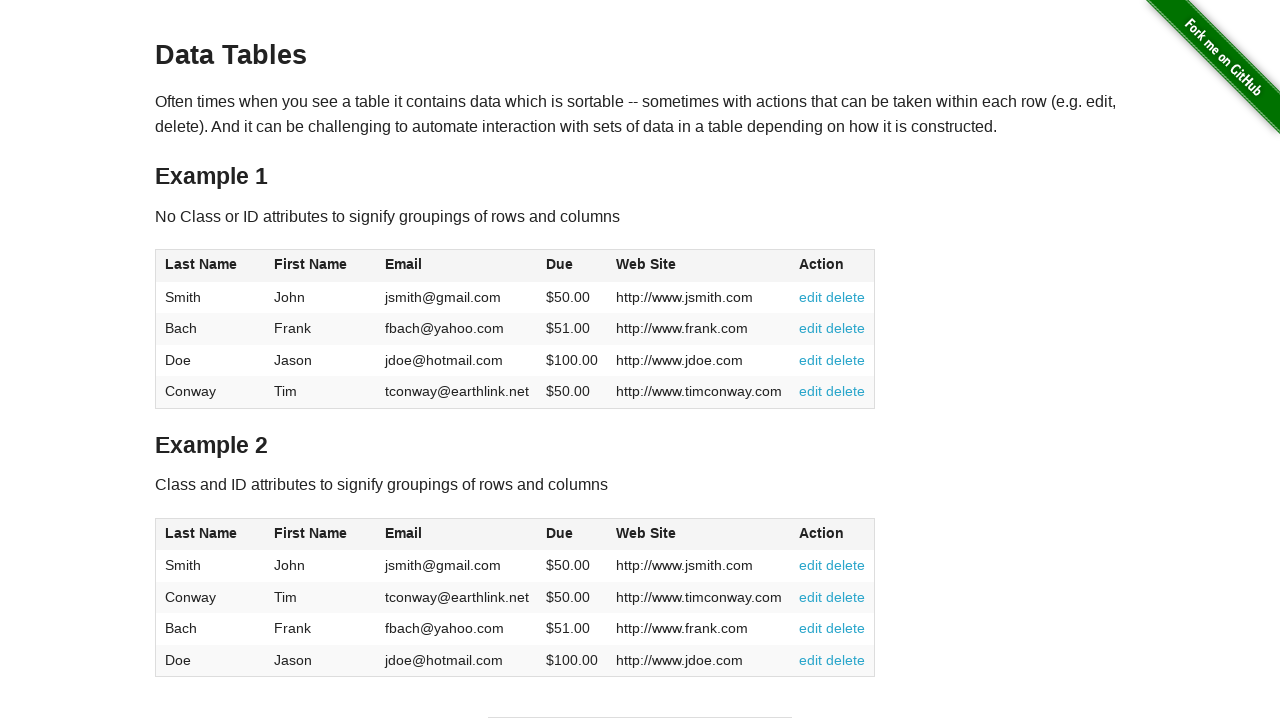